Tests double-click functionality on a button element in a demo UI application

Starting URL: https://demoapps.qspiders.com/ui/button/buttonDouble?sublist=2

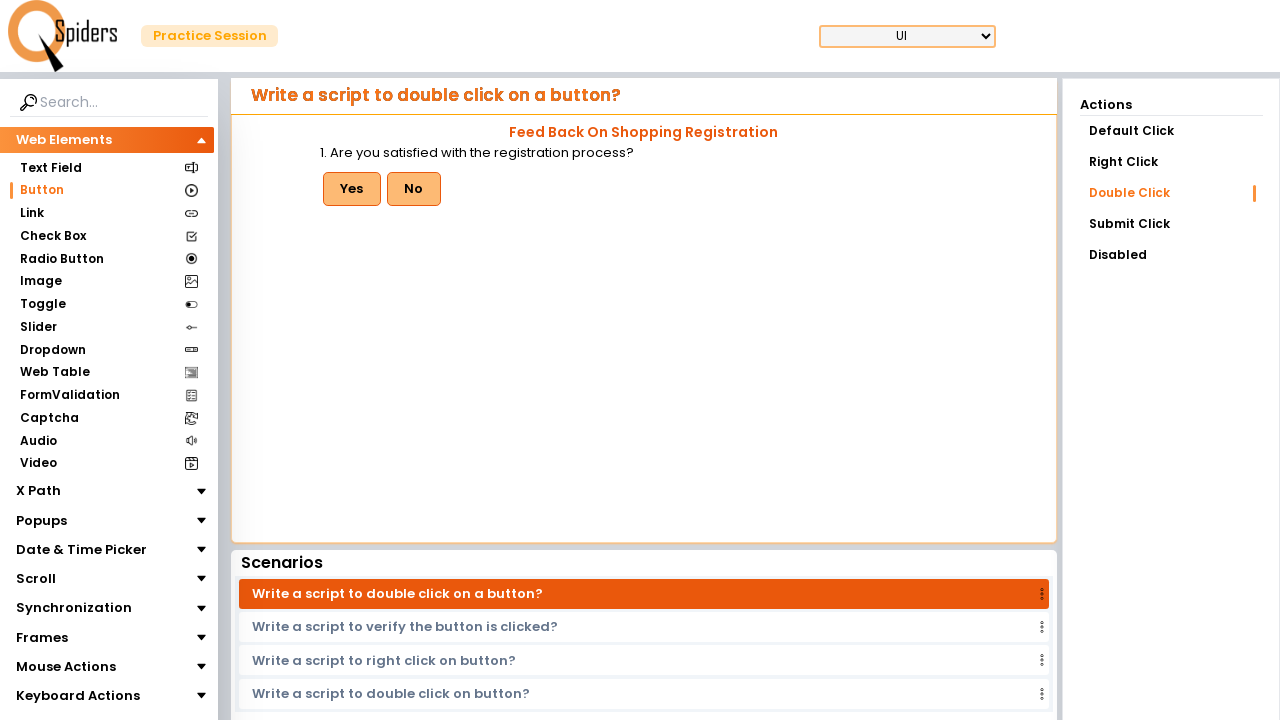

Located the Yes button element using XPath
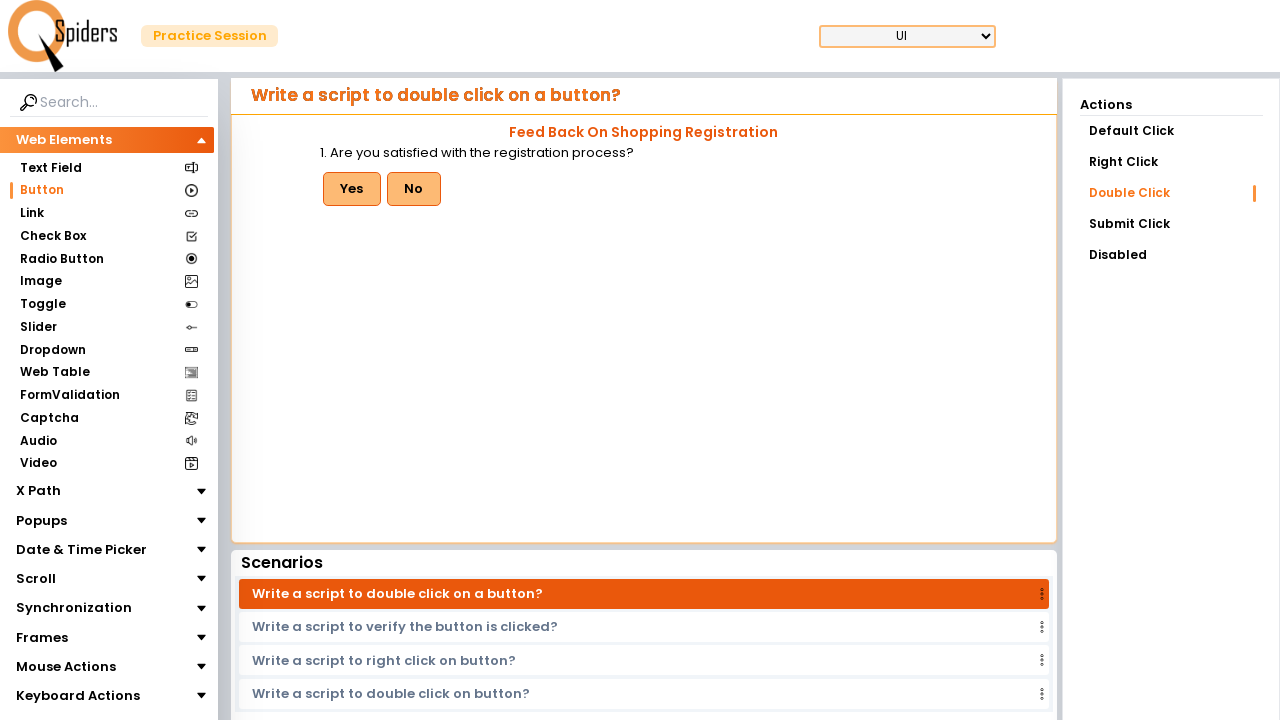

Performed double-click action on the Yes button at (352, 189) on xpath=(//button[text()='Yes'])[1]
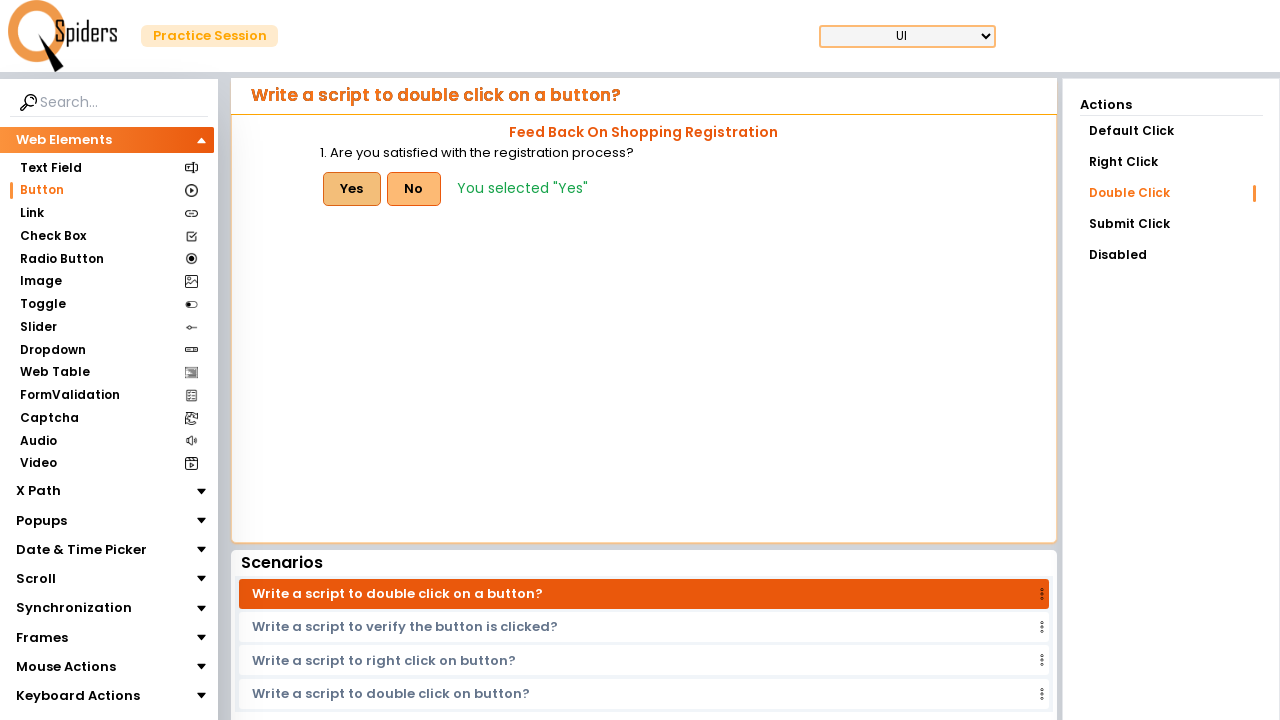

Waited 1000ms for double-click action to complete
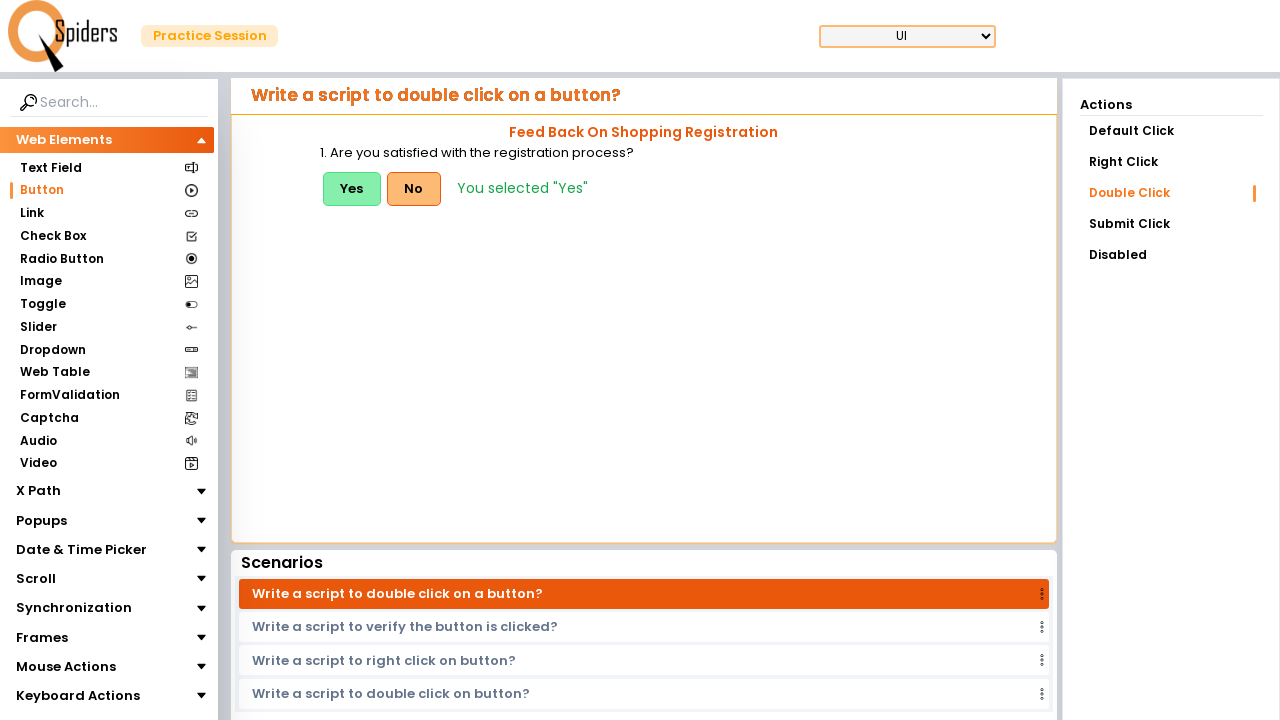

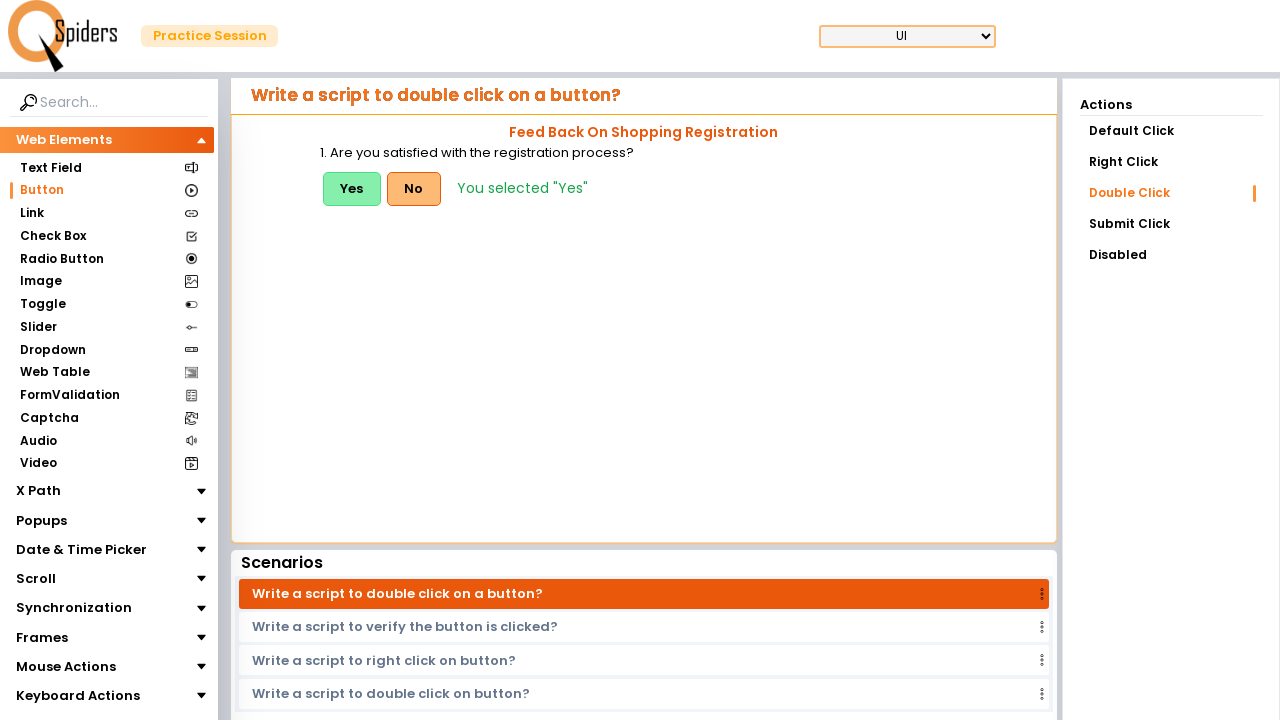